Tests element display properties by checking if email textbox, age radio button, education textarea, and user label are displayed, then interacting with visible elements by filling text and clicking radio buttons.

Starting URL: https://automationfc.github.io/basic-form/index.html

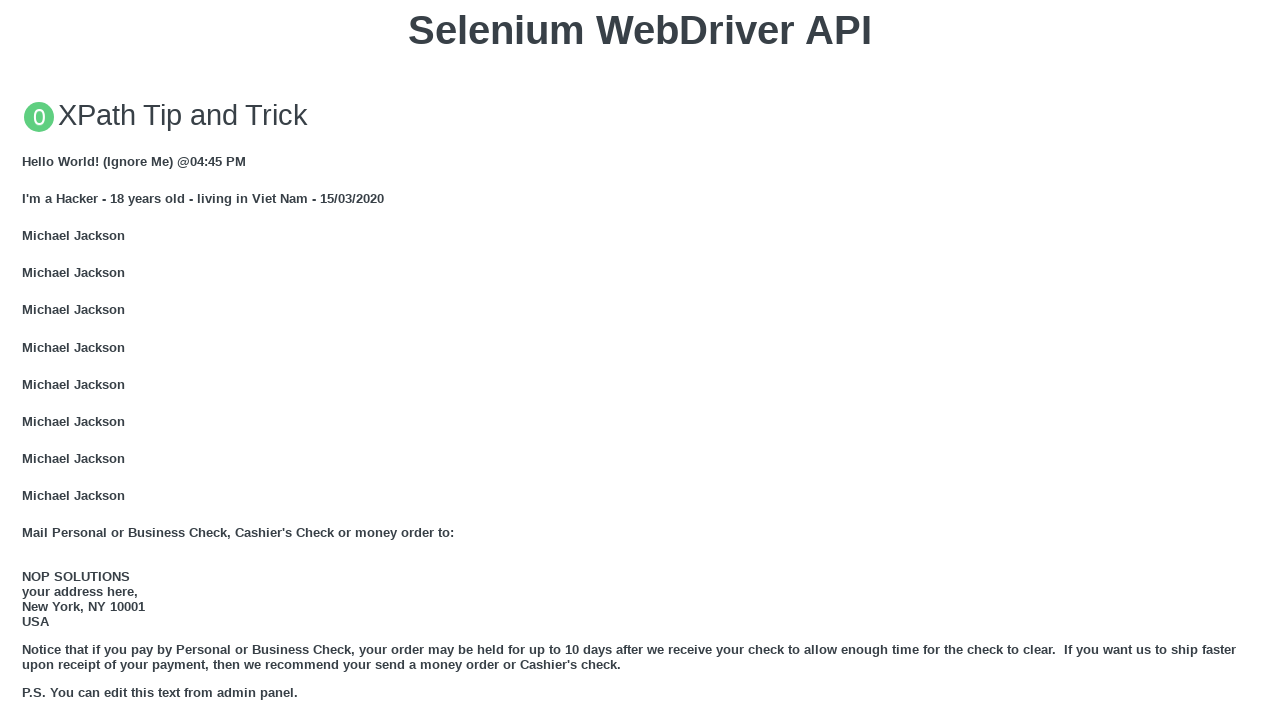

Located email textbox element
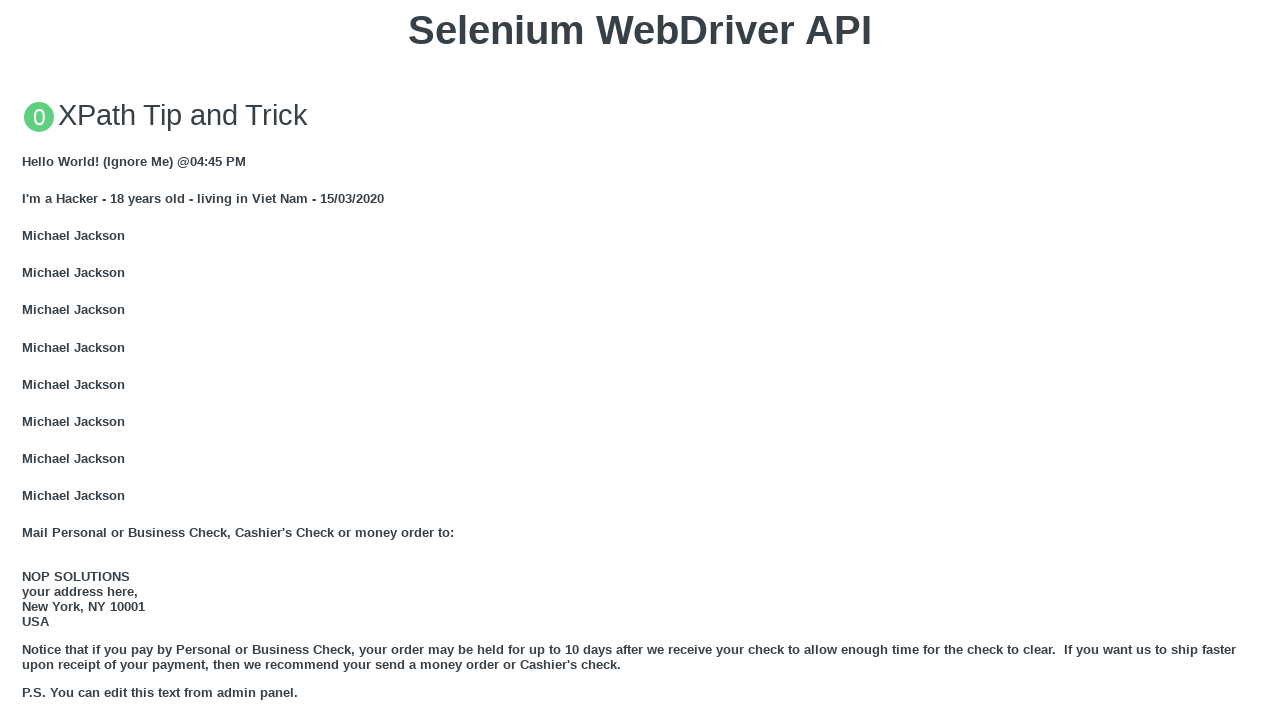

Email textbox is displayed
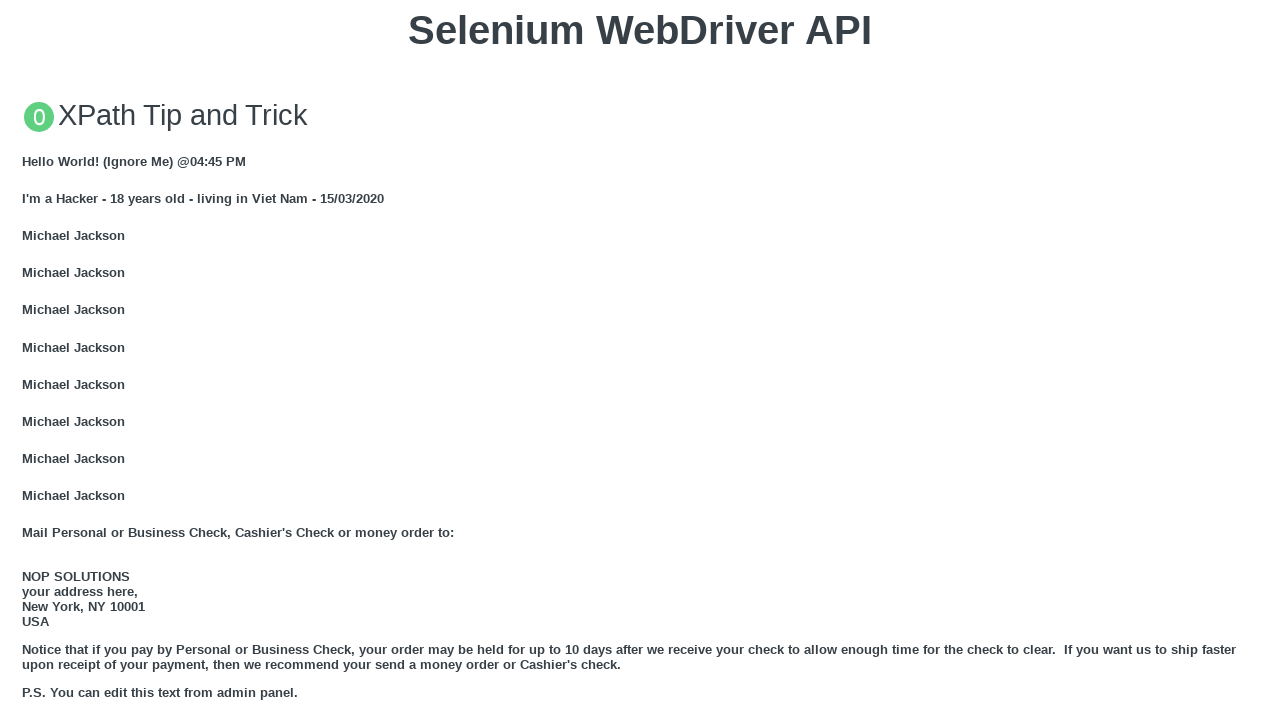

Cleared email textbox on #mail
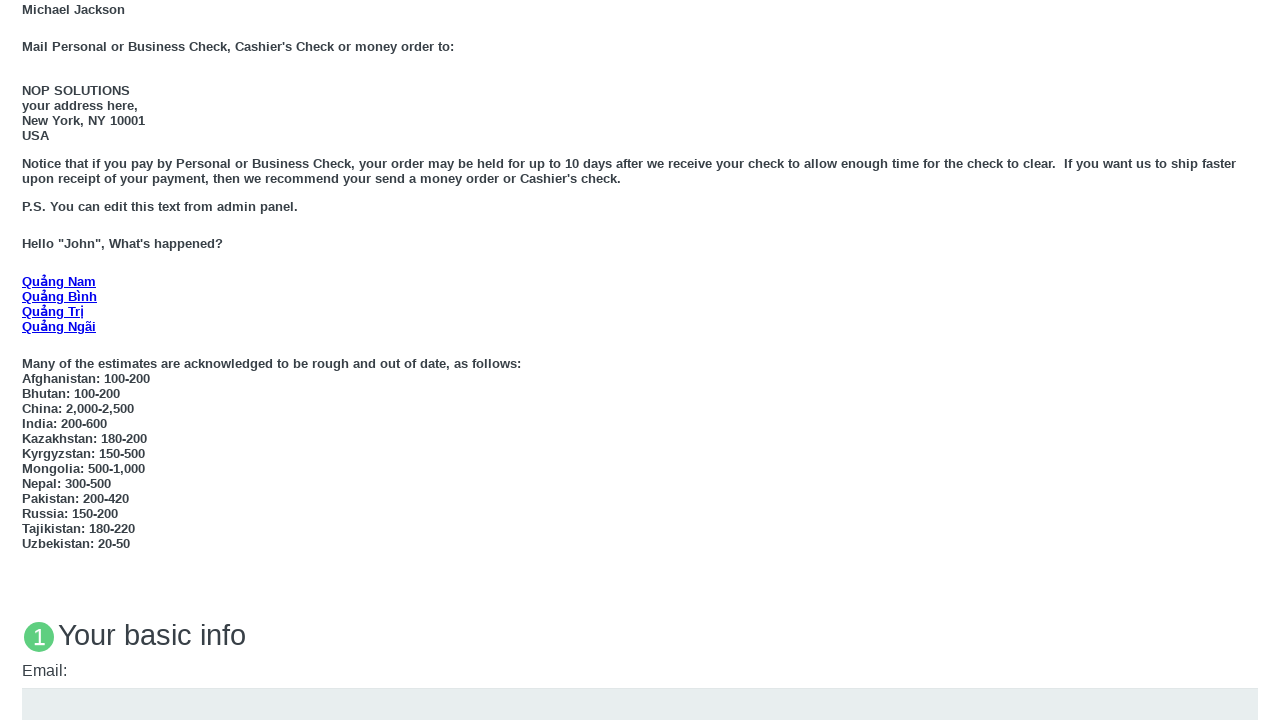

Filled email textbox with 'Automation Testing' on #mail
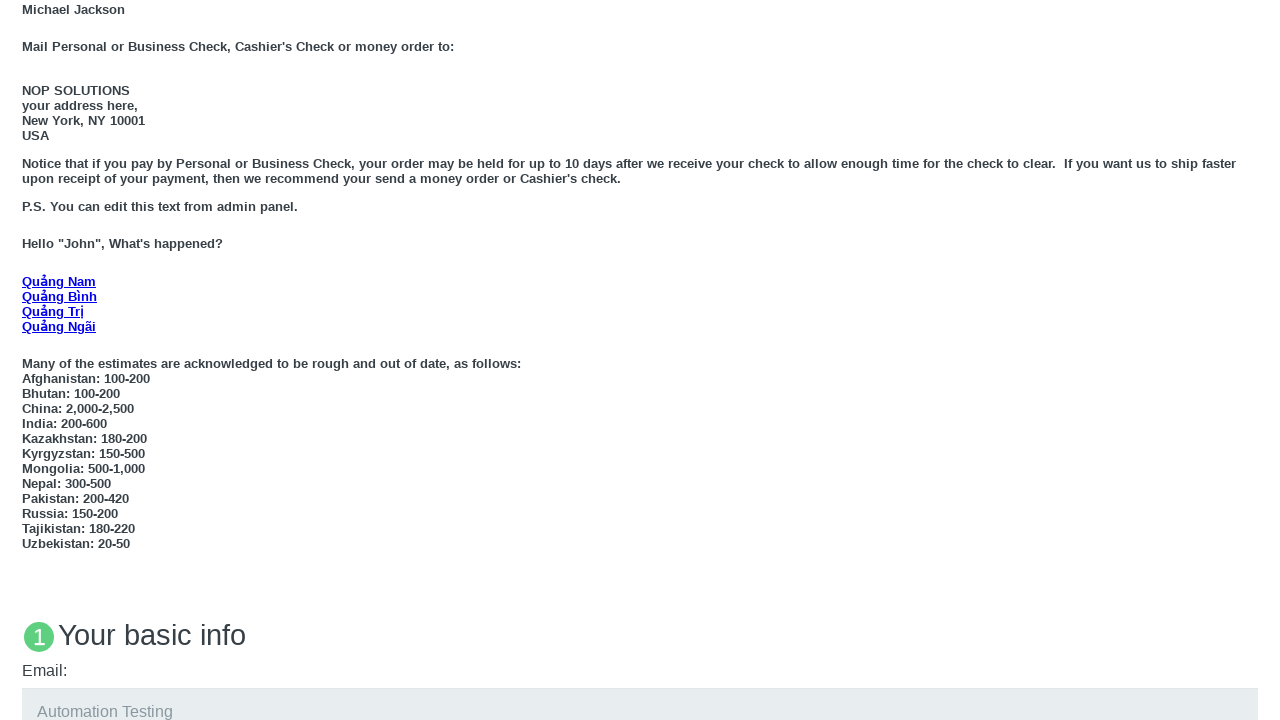

Located age radio button (under 18)
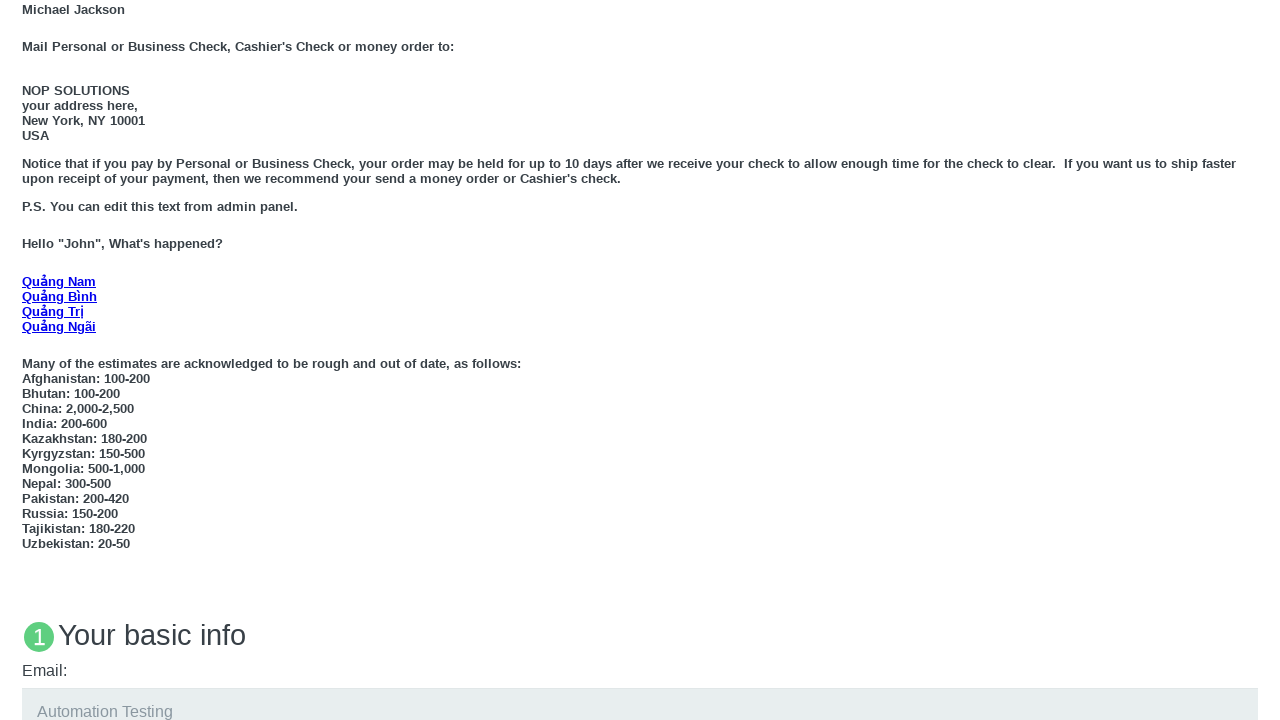

Age radio button (under 18) is displayed
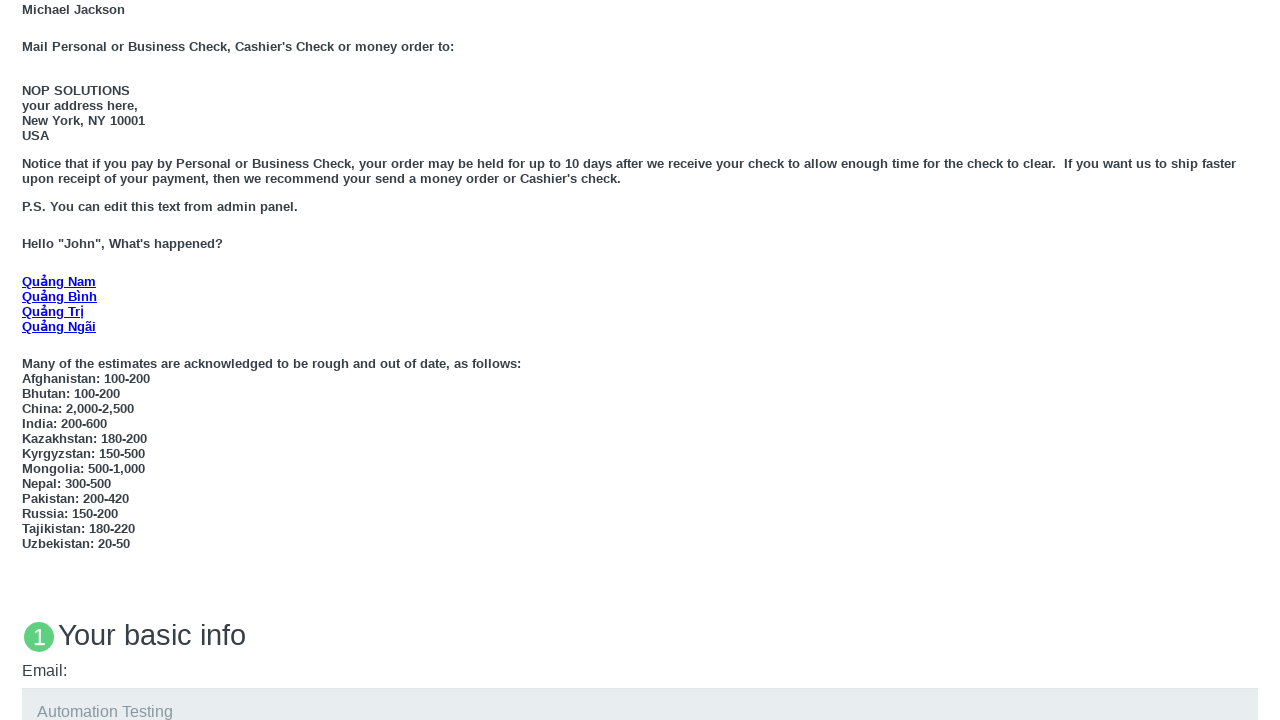

Clicked age radio button (under 18) at (28, 360) on #under_18
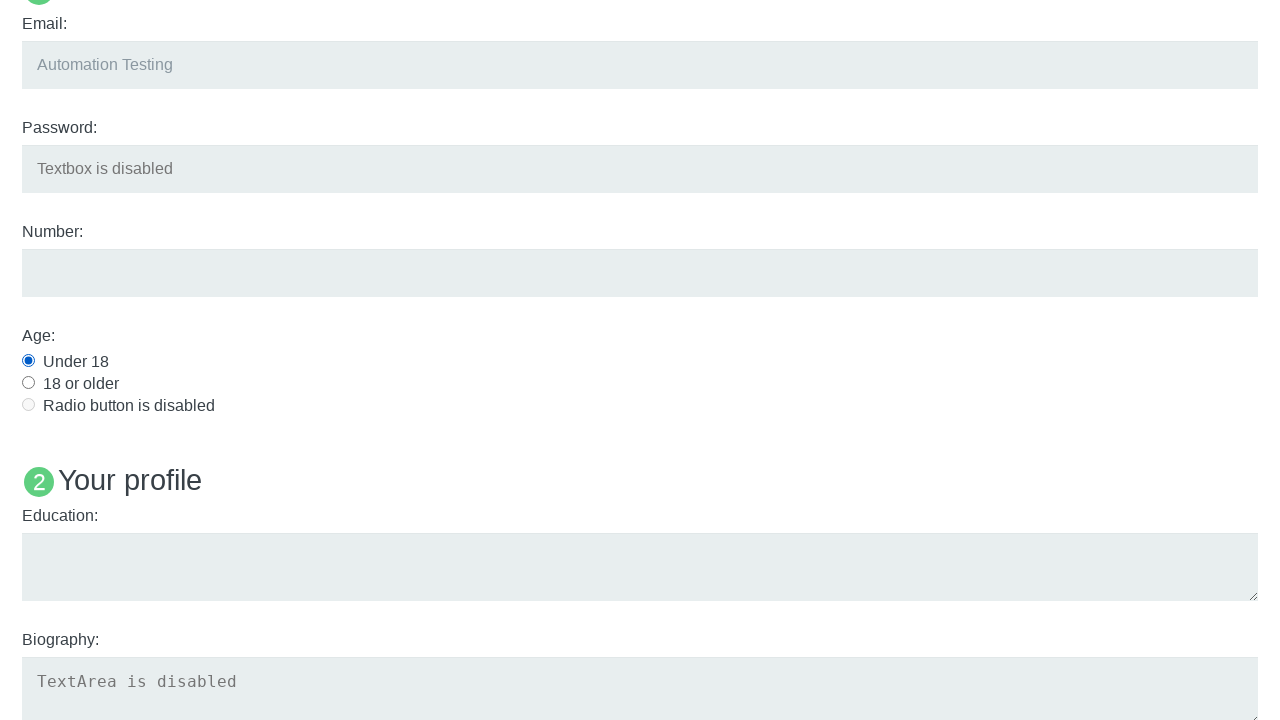

Located education textarea element
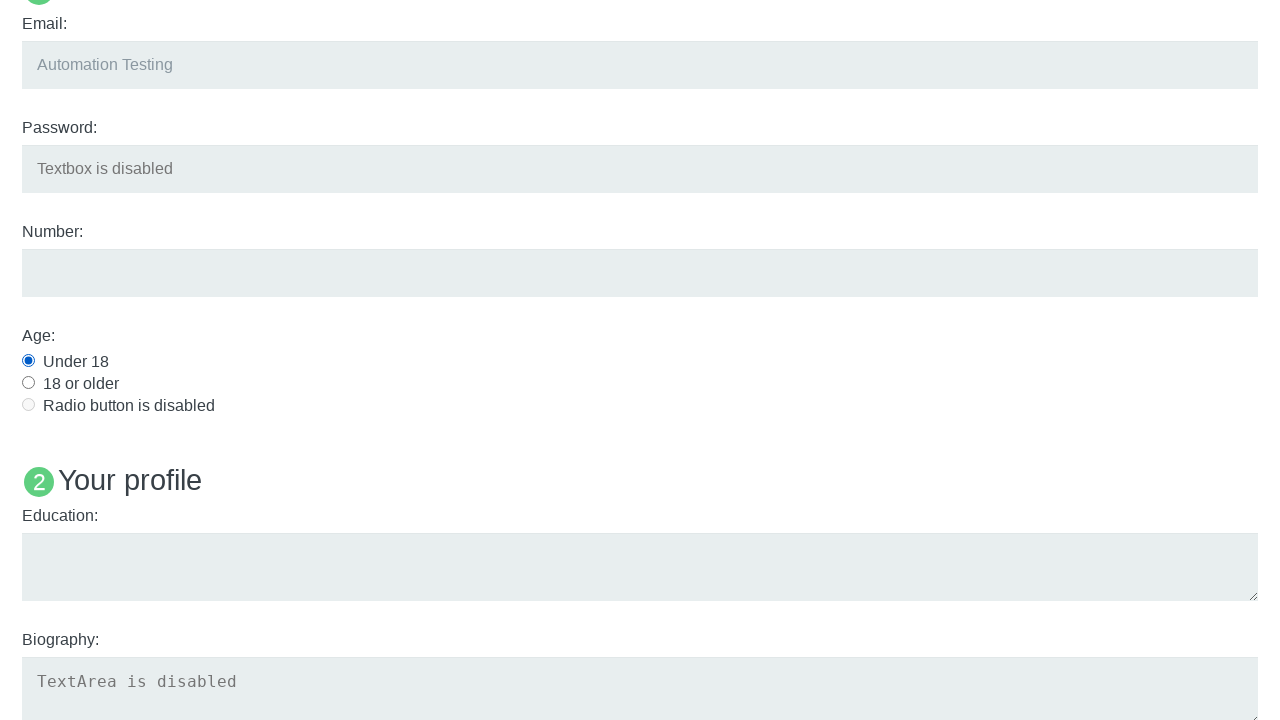

Education textarea is displayed
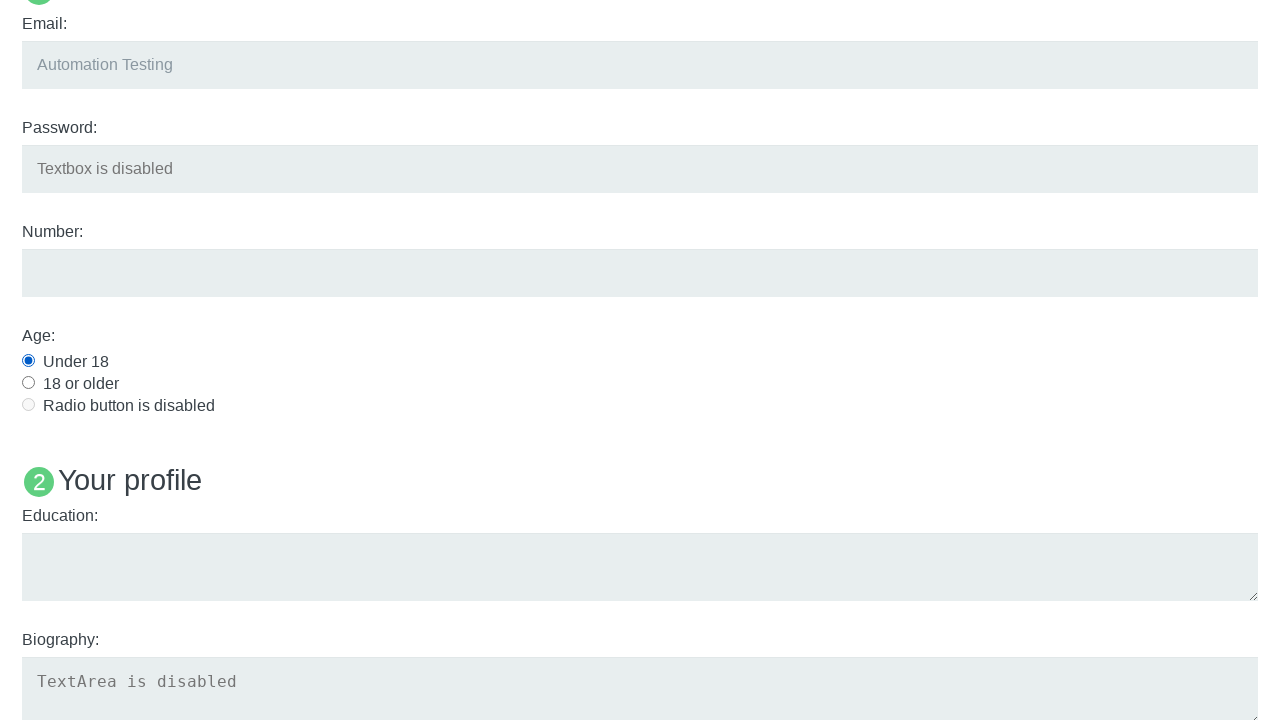

Cleared education textarea on #edu
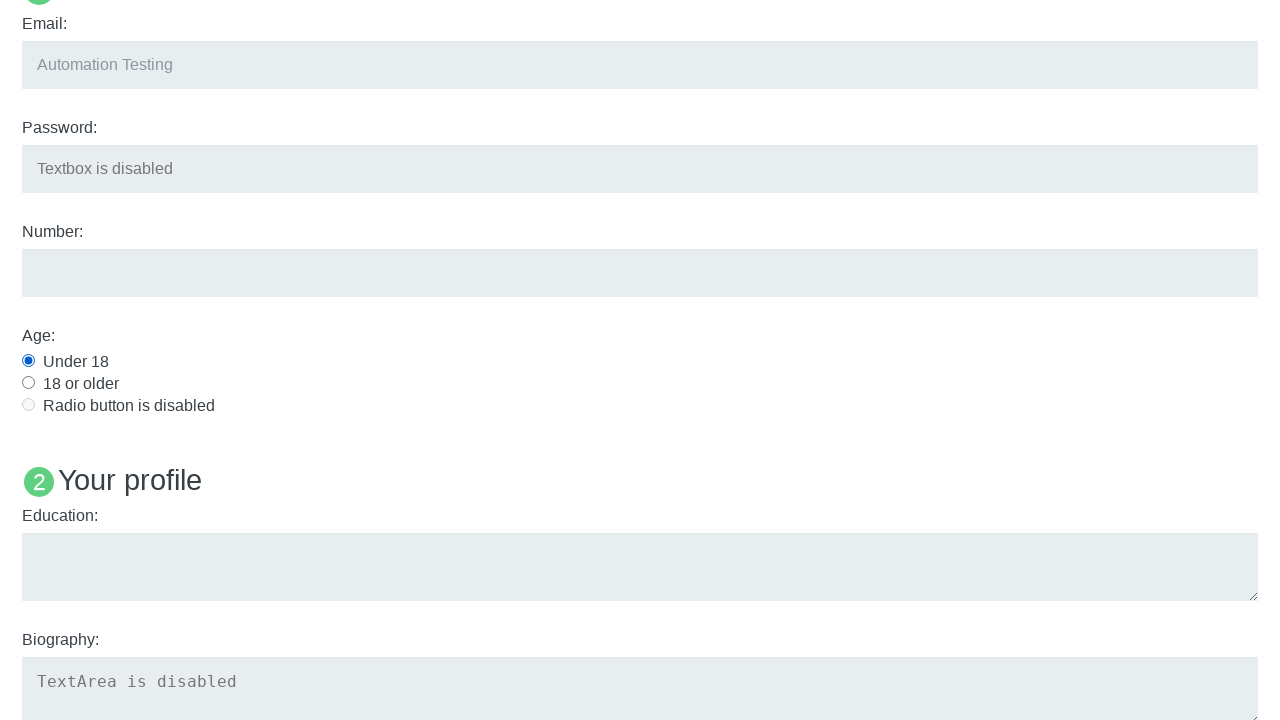

Filled education textarea with 'Automation Testing' on #edu
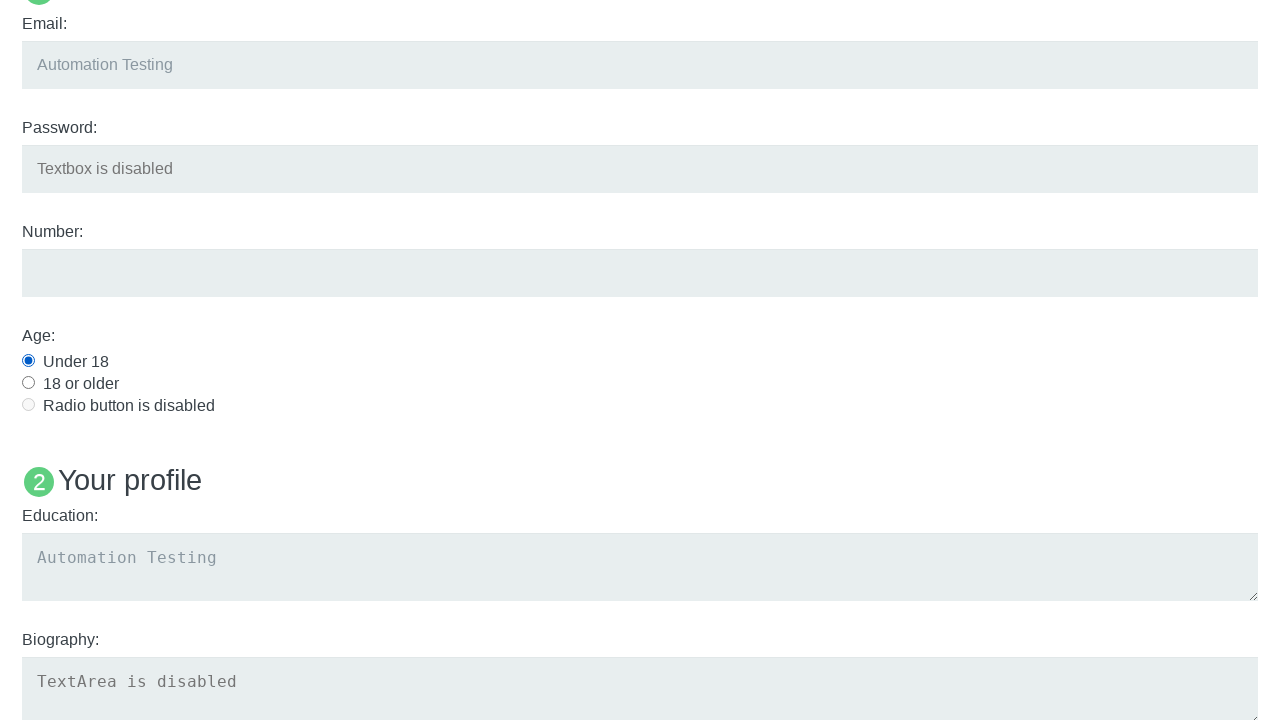

Located User5 label element
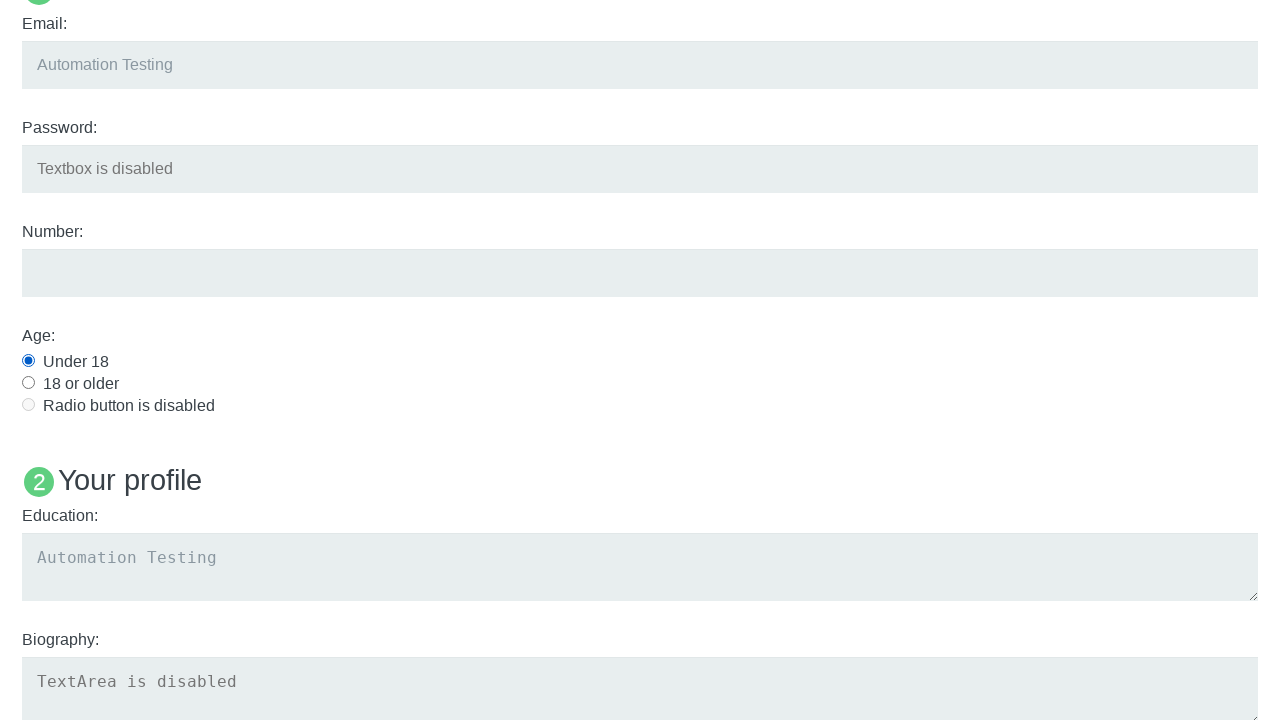

Checked if User5 label is displayed
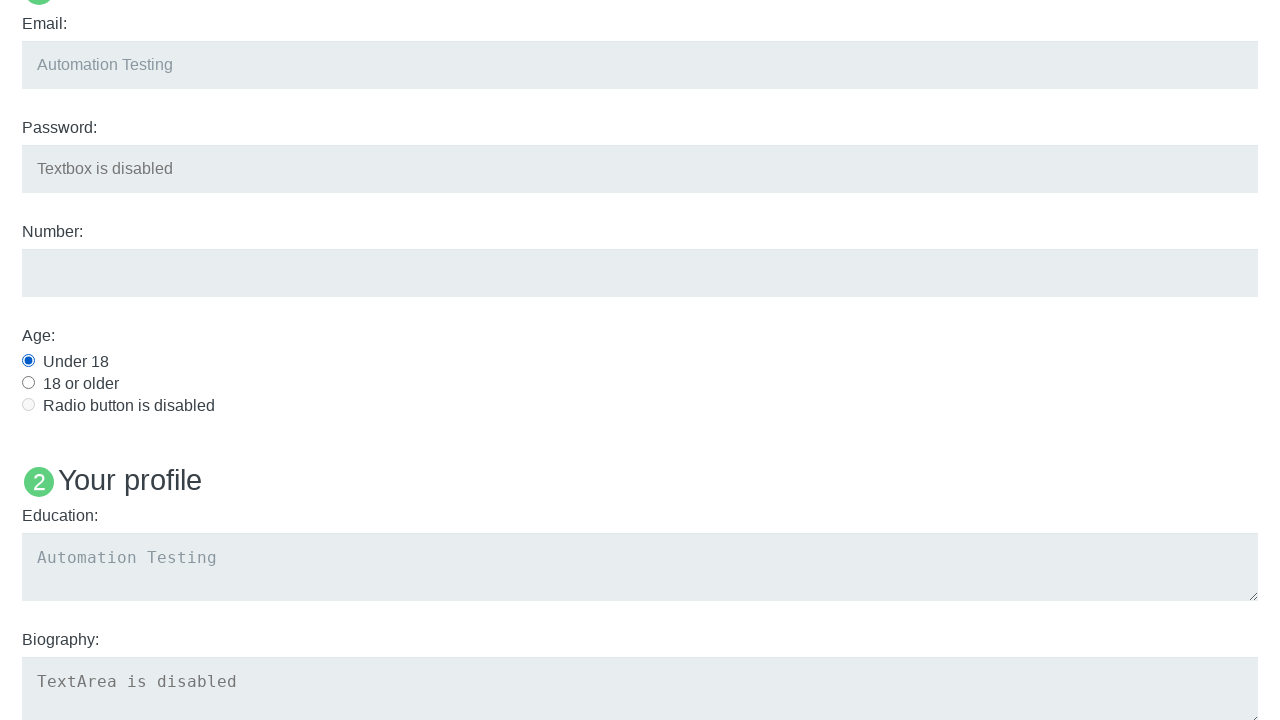

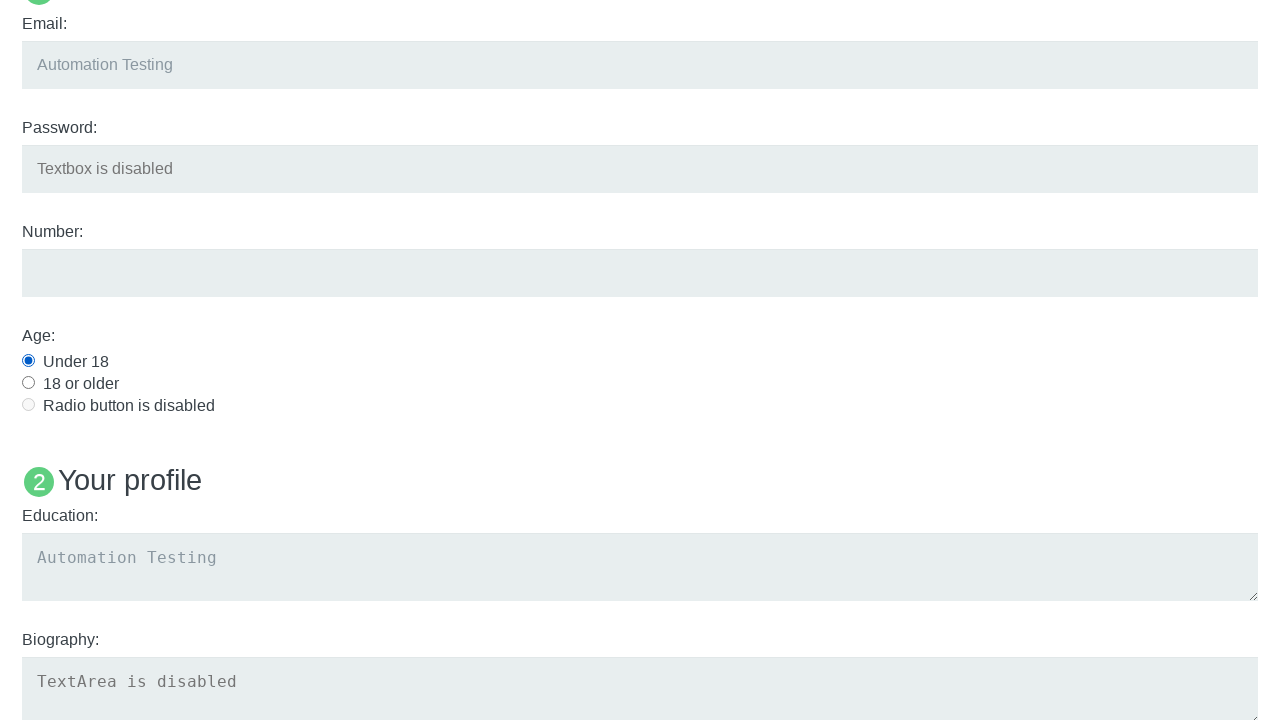